Clicks on the Monitors category link and verifies that monitor products like Apple monitor 24 and ASUS Full HD are displayed

Starting URL: https://www.demoblaze.com/

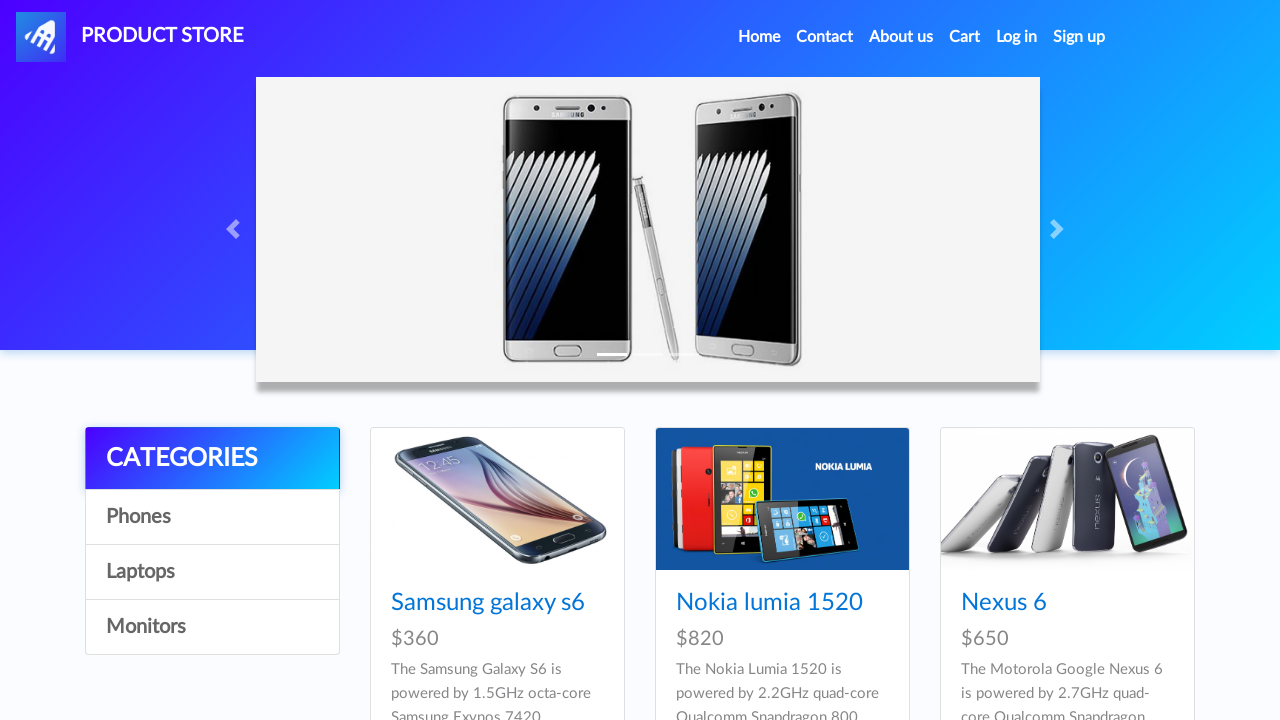

Clicked on Monitors category link at (212, 627) on a:has-text('Monitors')
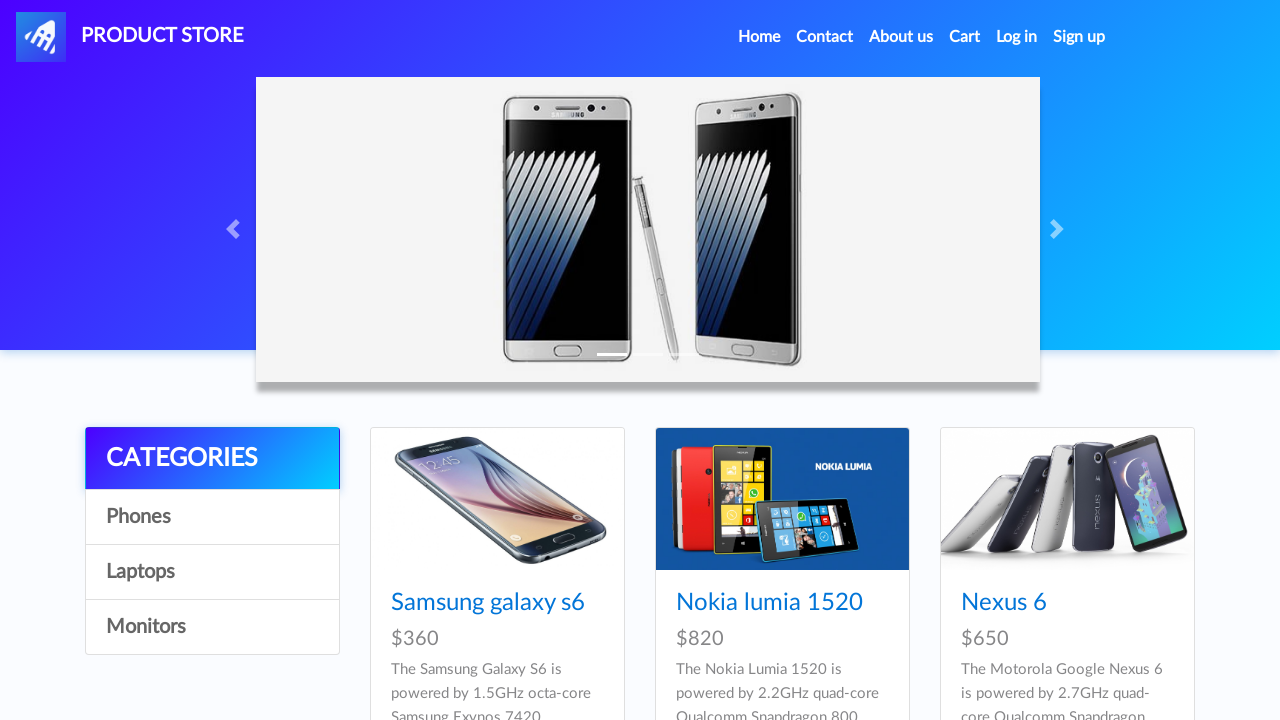

Waited for product cards to load
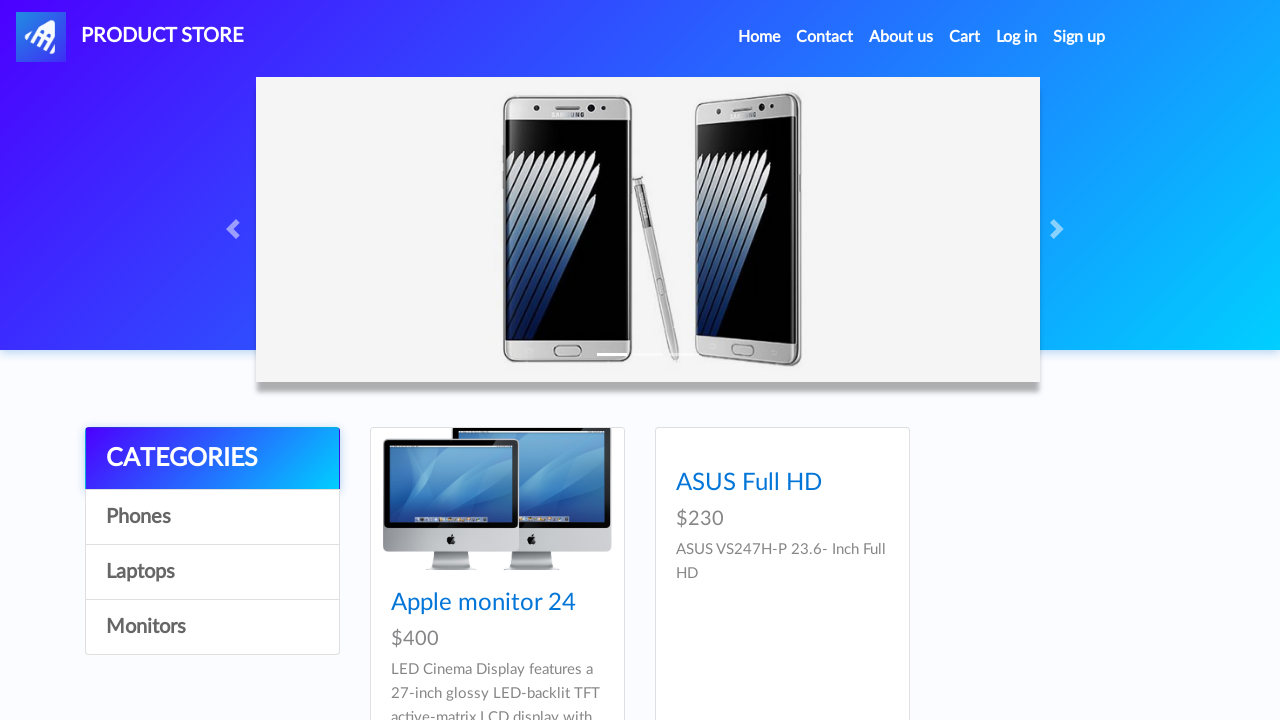

Waited 2 seconds for page to fully render
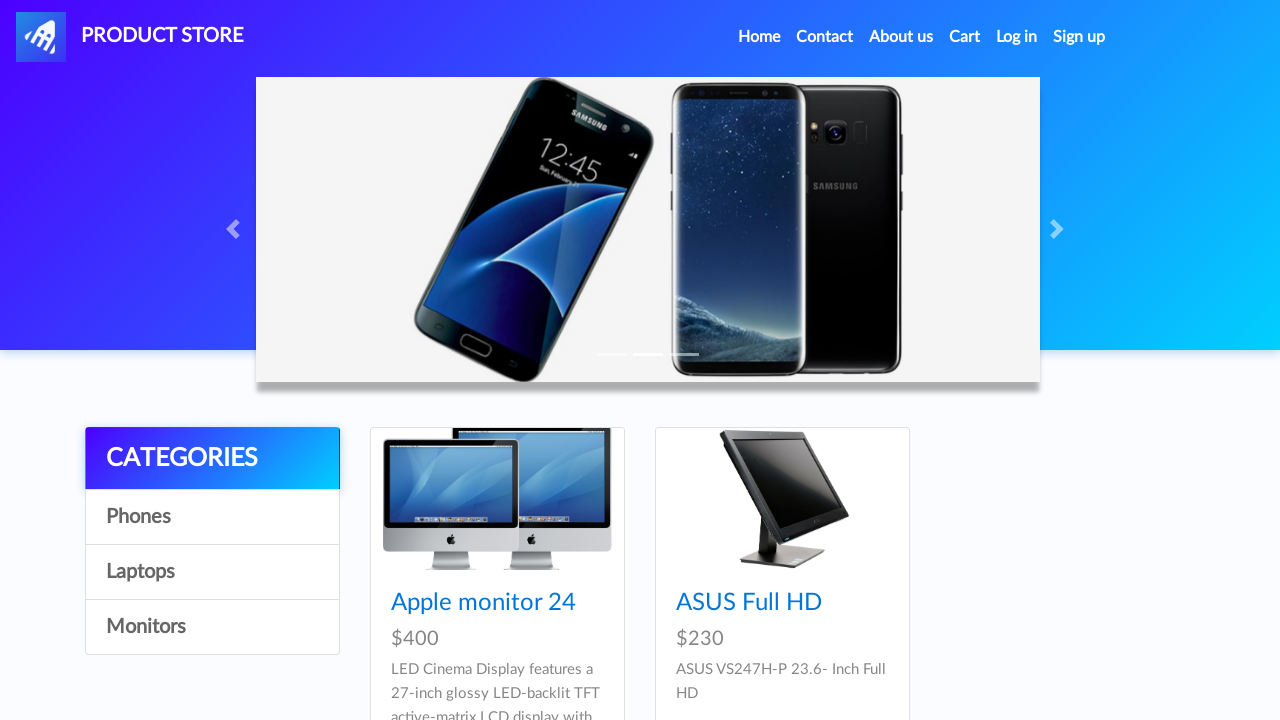

Verified Apple monitor 24 product is displayed
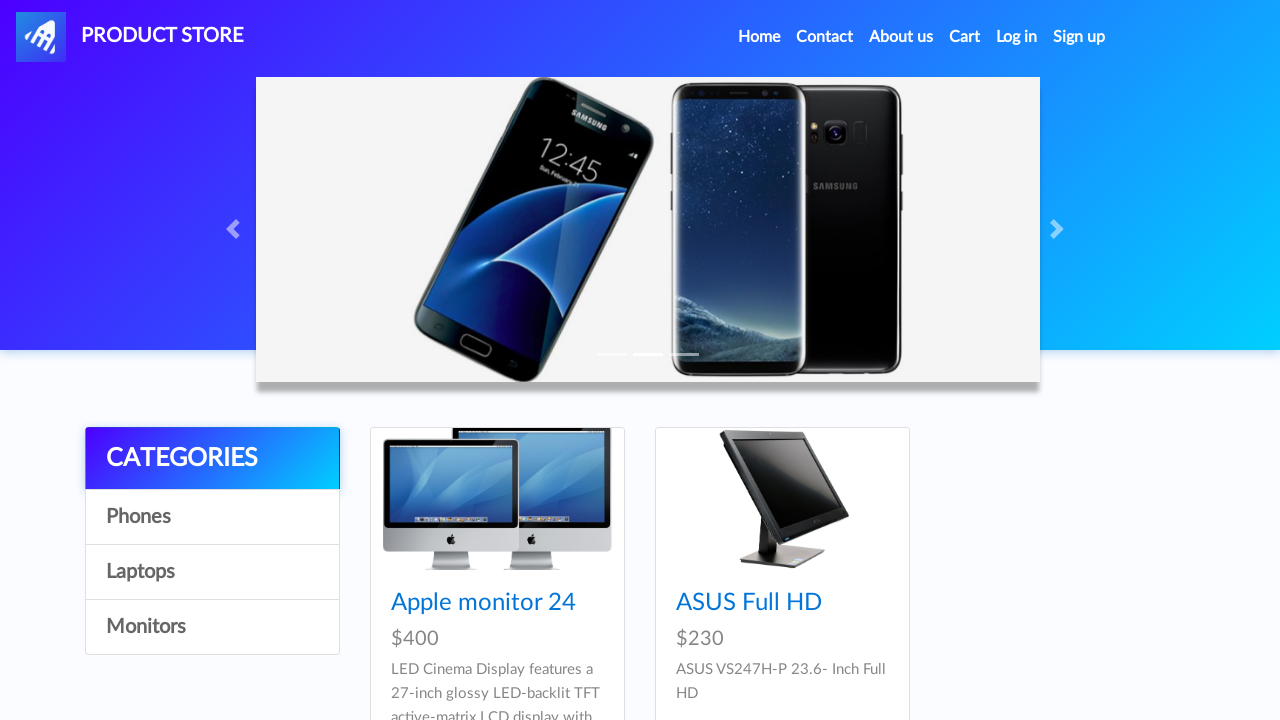

Verified ASUS Full HD product is displayed
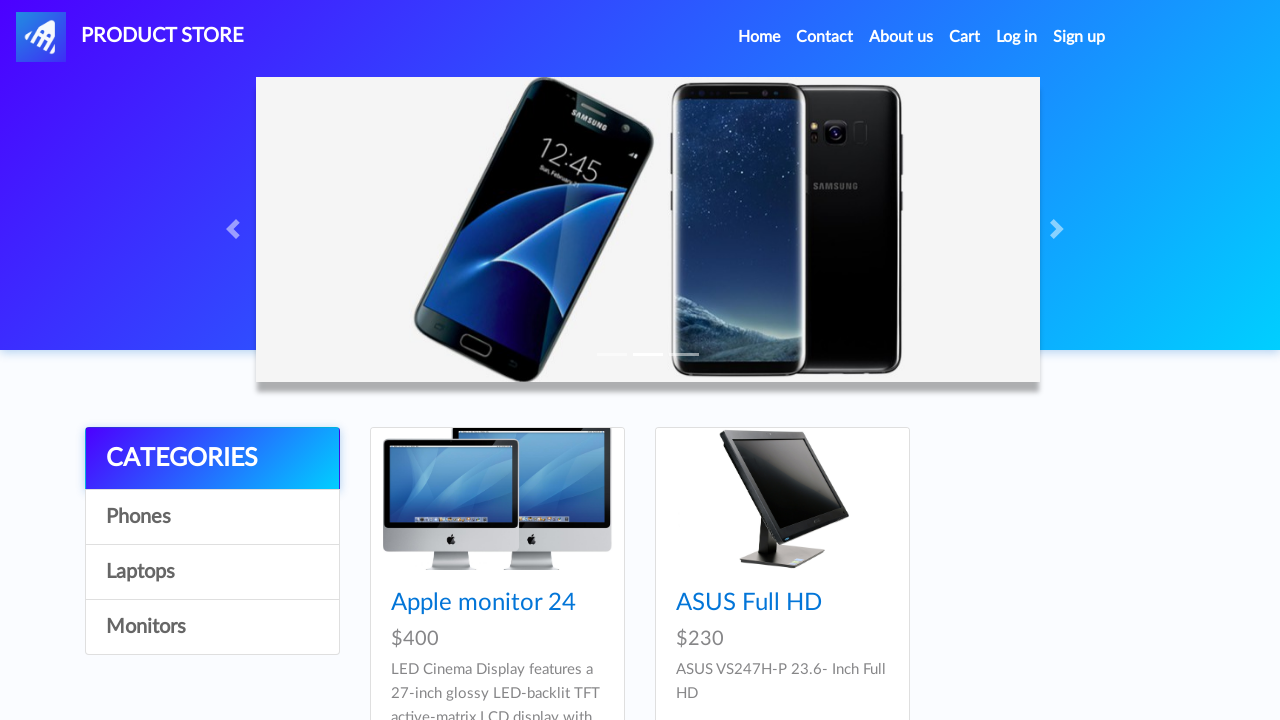

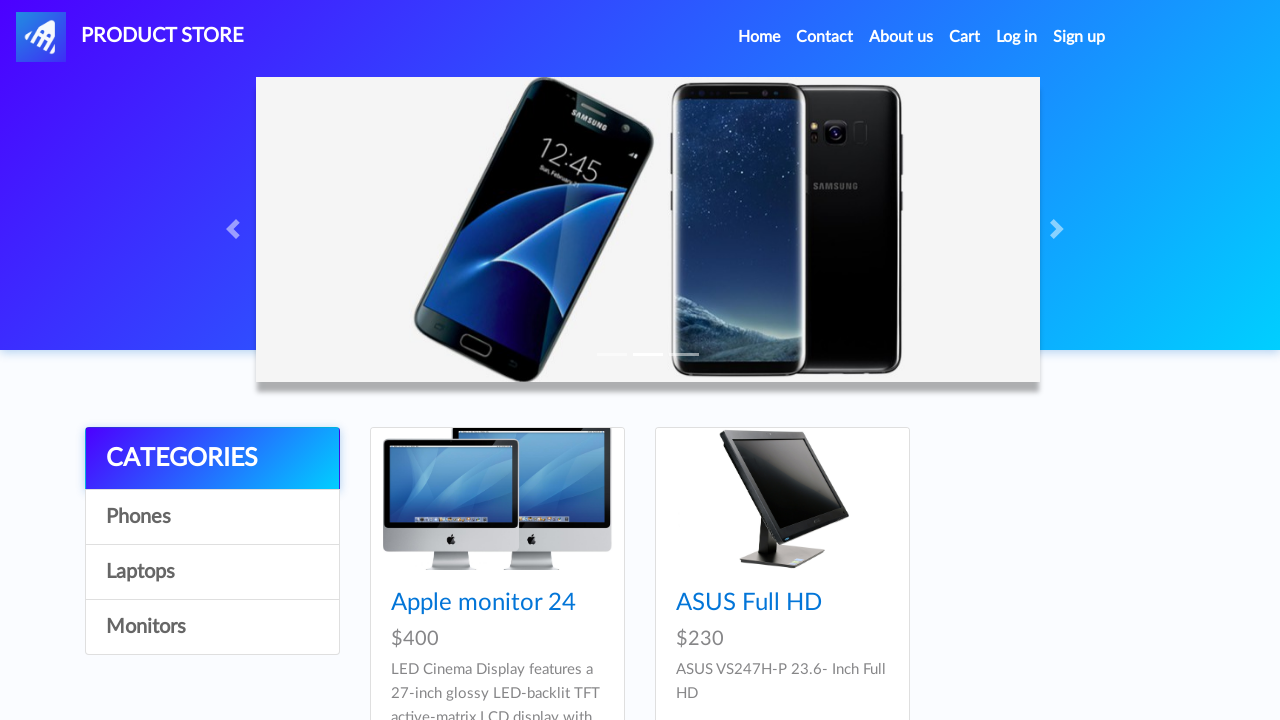